Tests right-click context menu functionality by performing a right-click action on an element, selecting an option from the context menu, and handling the resulting alert

Starting URL: https://swisnl.github.io/jQuery-contextMenu/demo.html

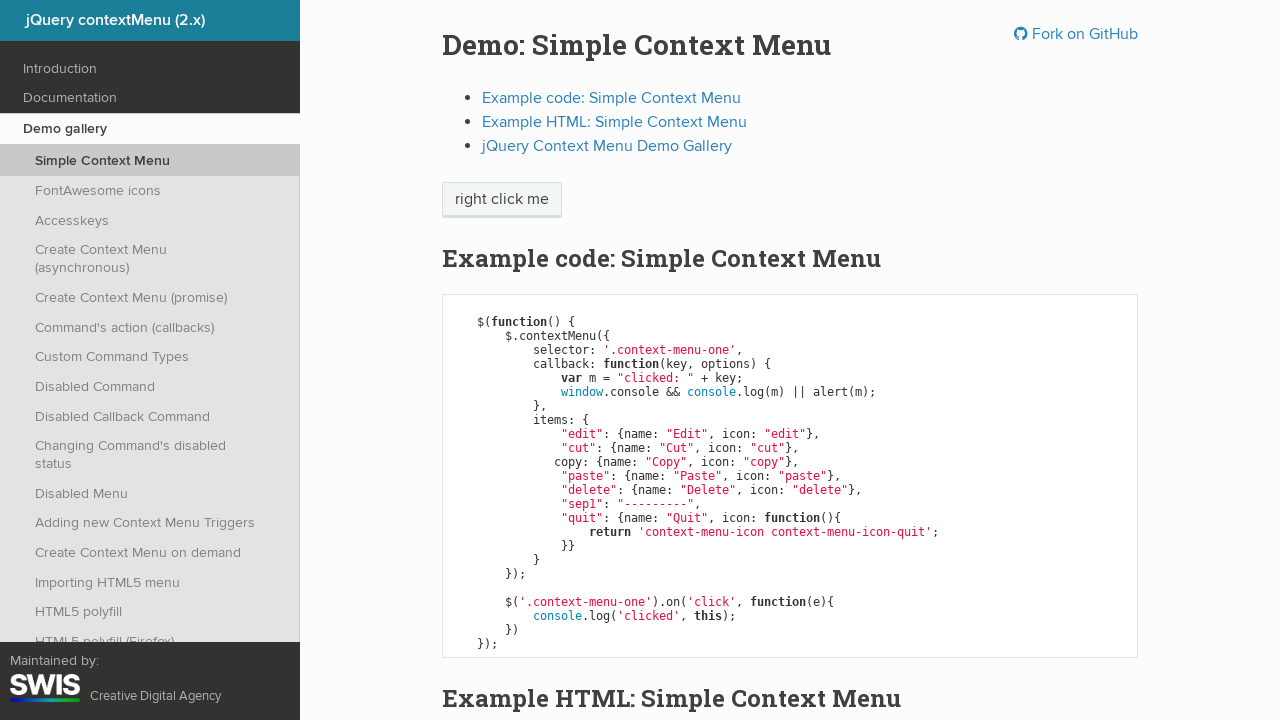

Located the 'right click me' element
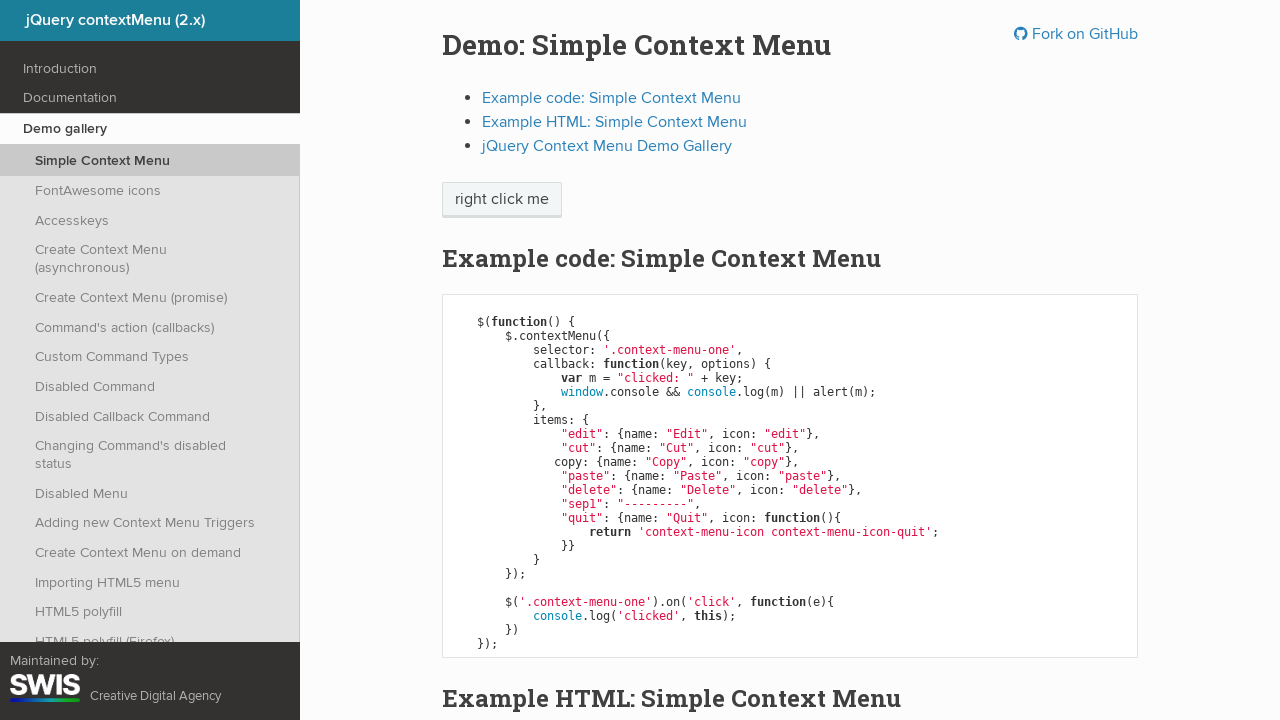

Performed right-click on the target element at (502, 200) on xpath=//span[text()='right click me']
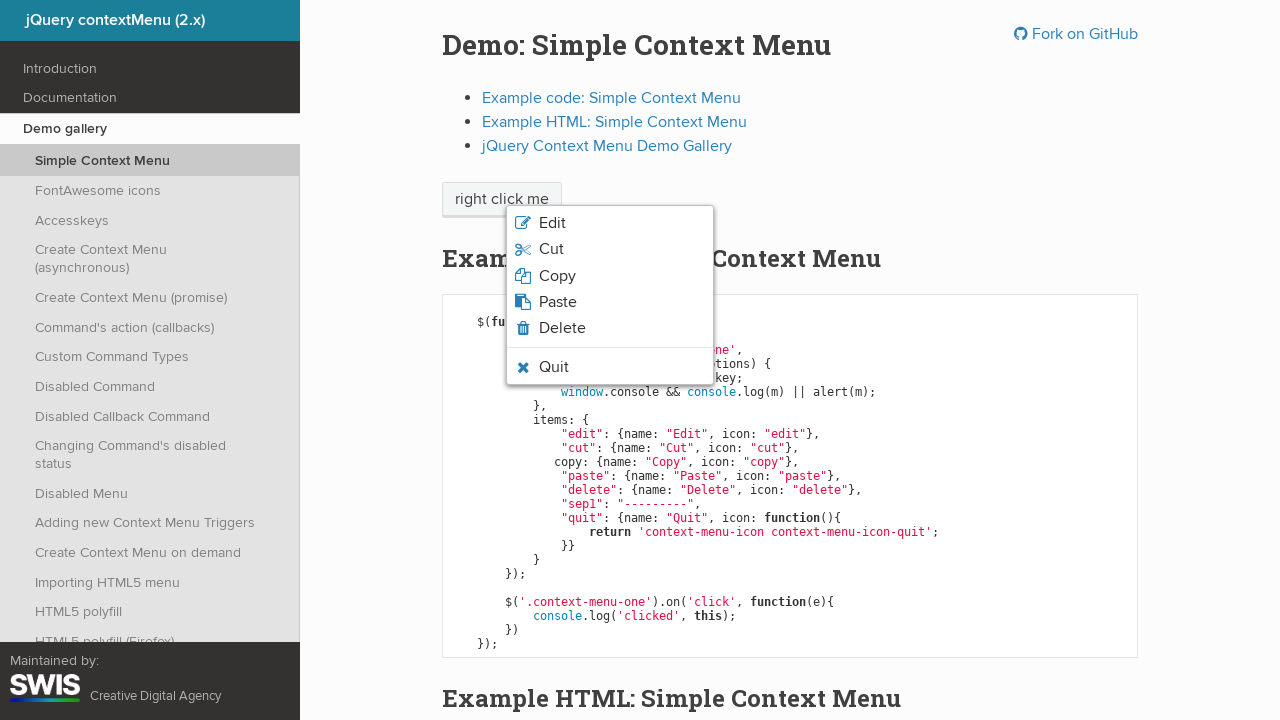

Clicked 'Copy' option from context menu at (557, 276) on xpath=//span[text()='Copy']
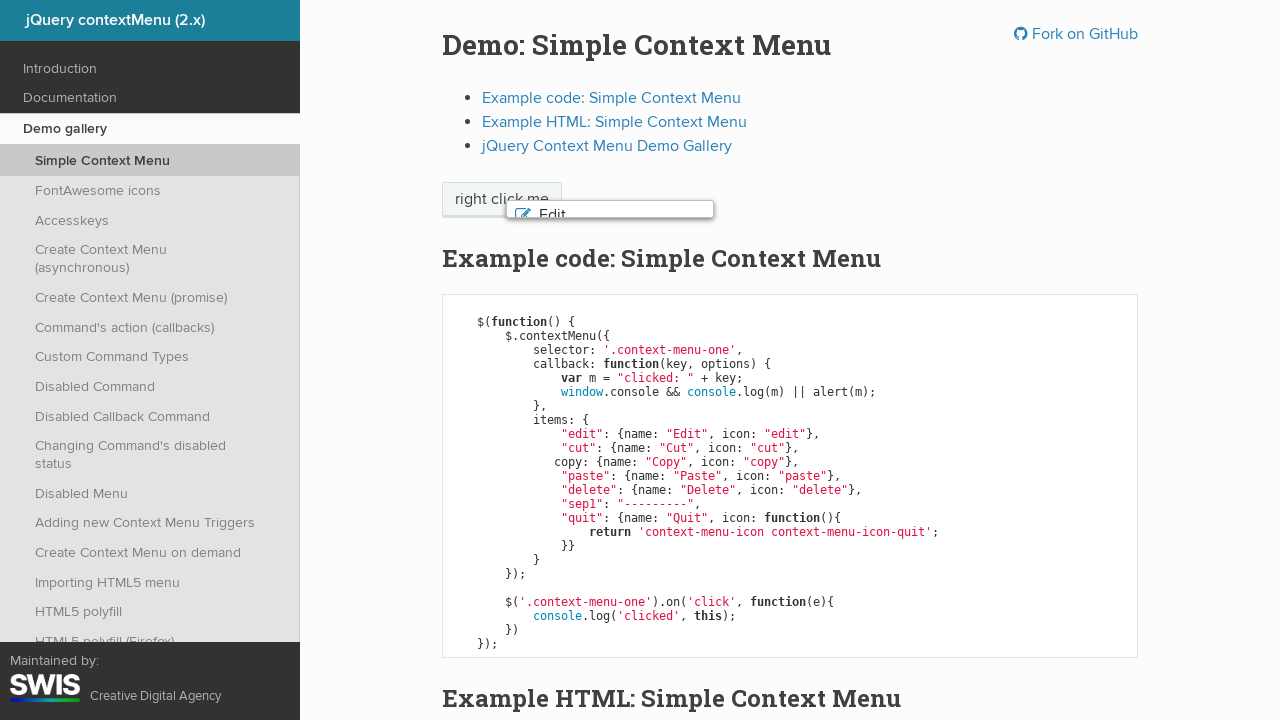

Set up dialog handler to accept alert
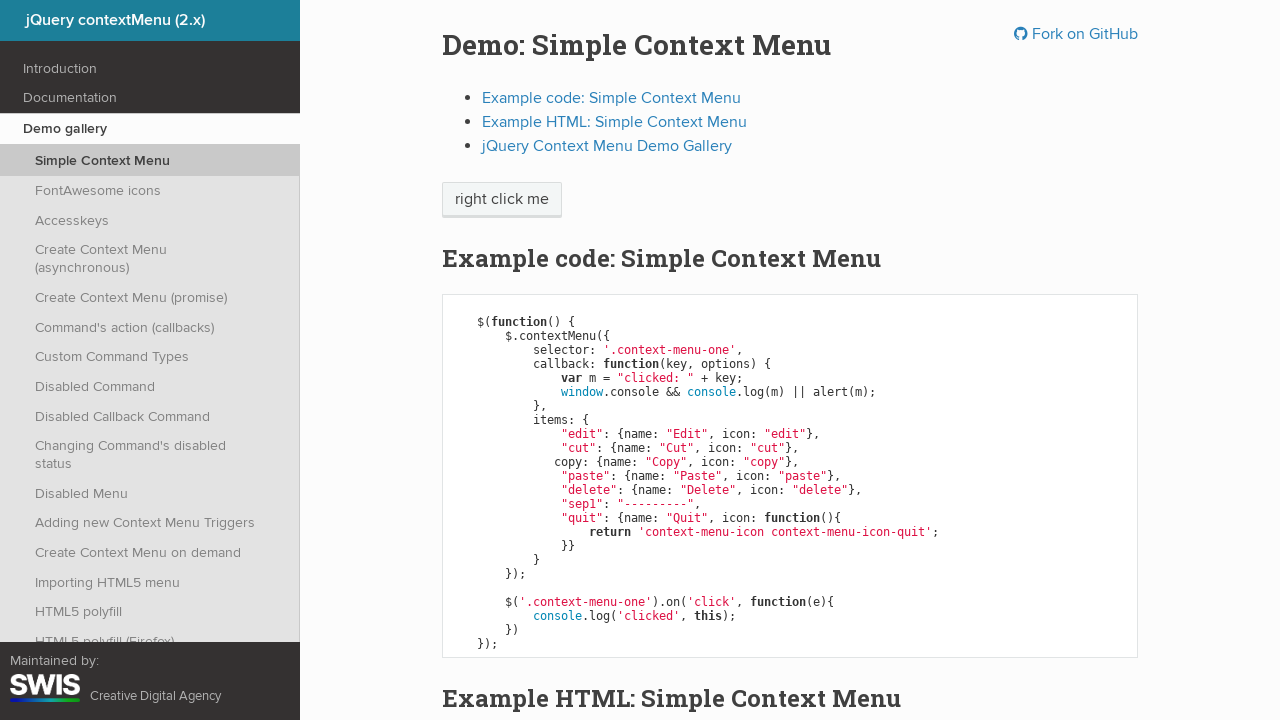

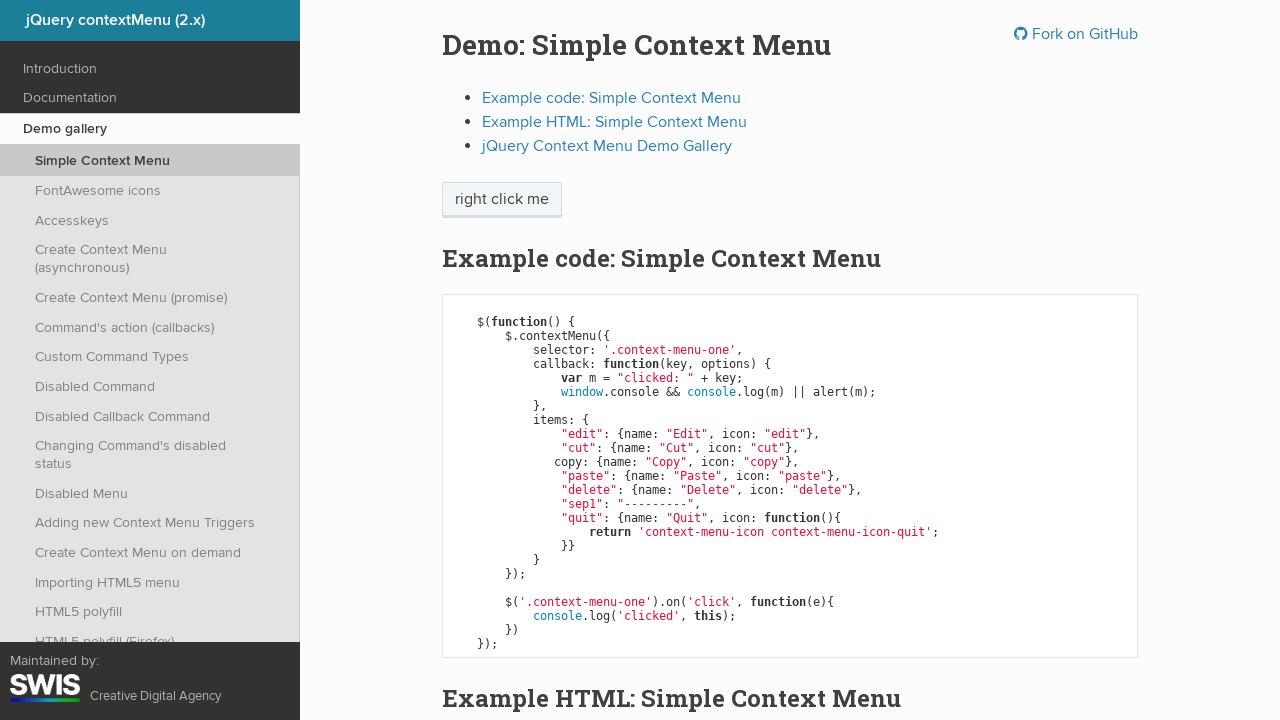